Tests window handling functionality by clicking a link to open a new window, switching between parent and child windows, and verifying text content in each window

Starting URL: https://the-internet.herokuapp.com/windows

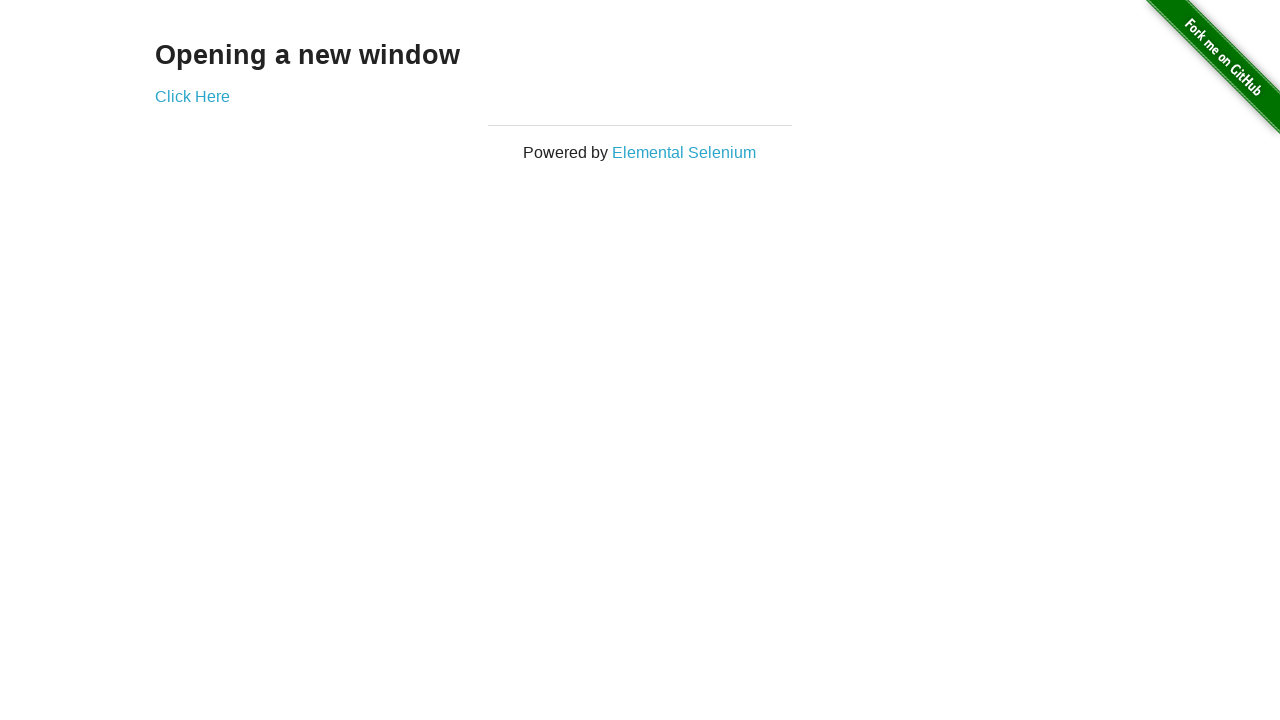

Clicked 'Click Here' link to open new window at (192, 96) on a:has-text('Click Here')
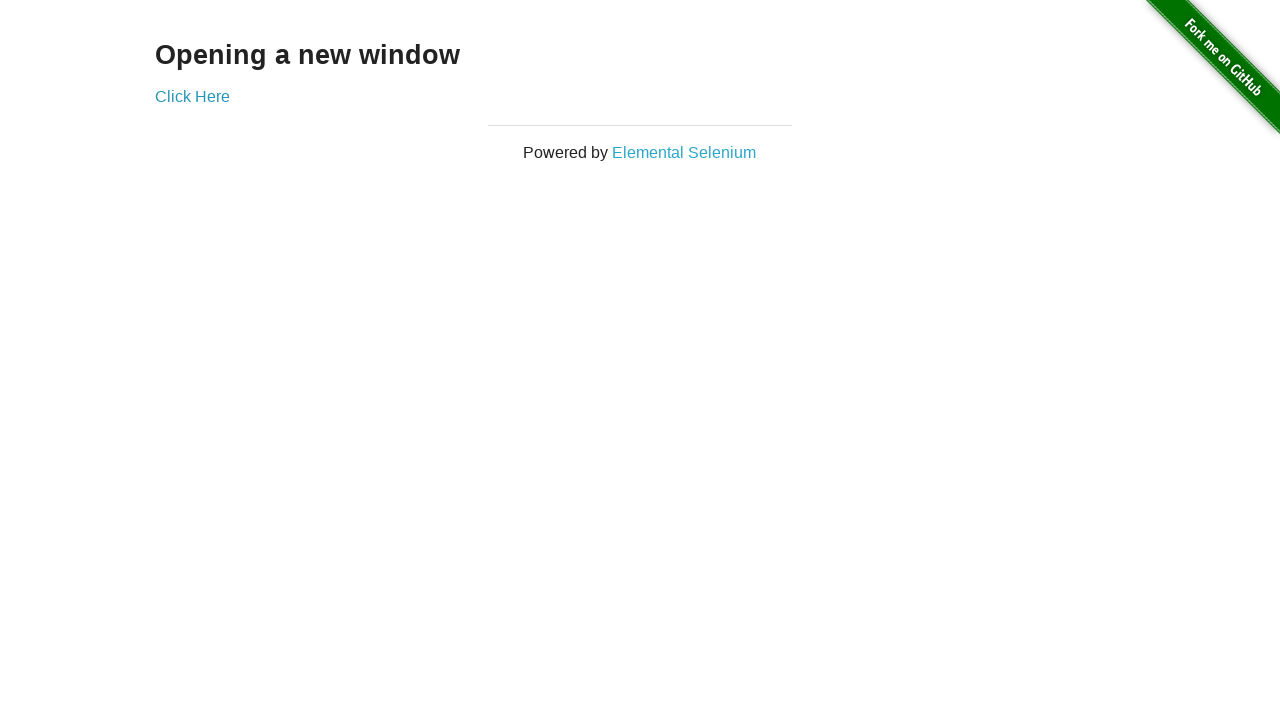

Retrieved text content from new window heading
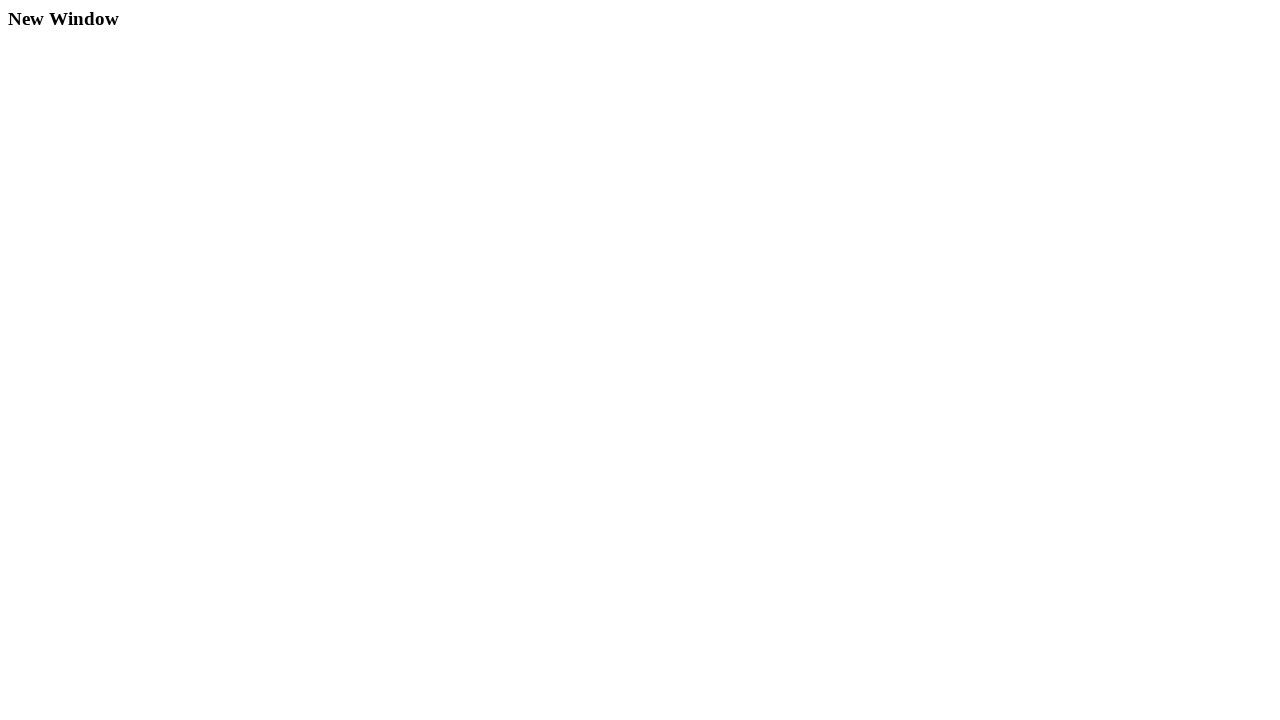

Retrieved text content from original window heading
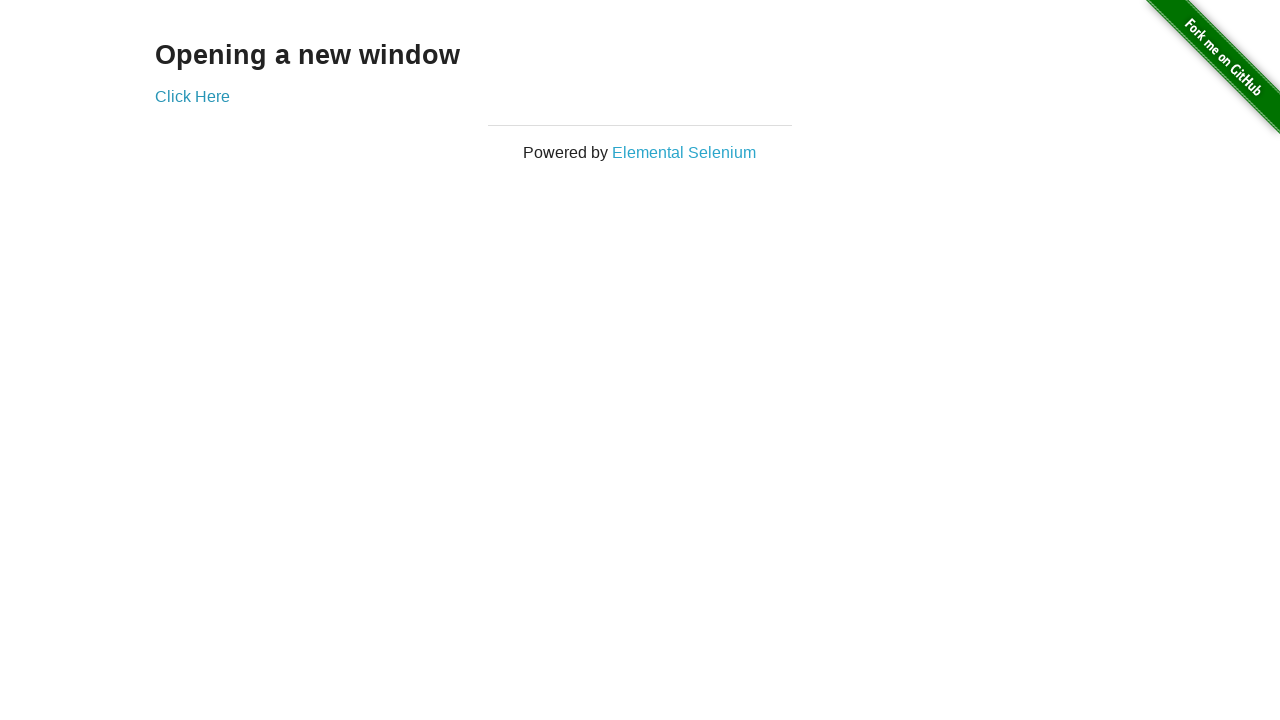

Closed the child window
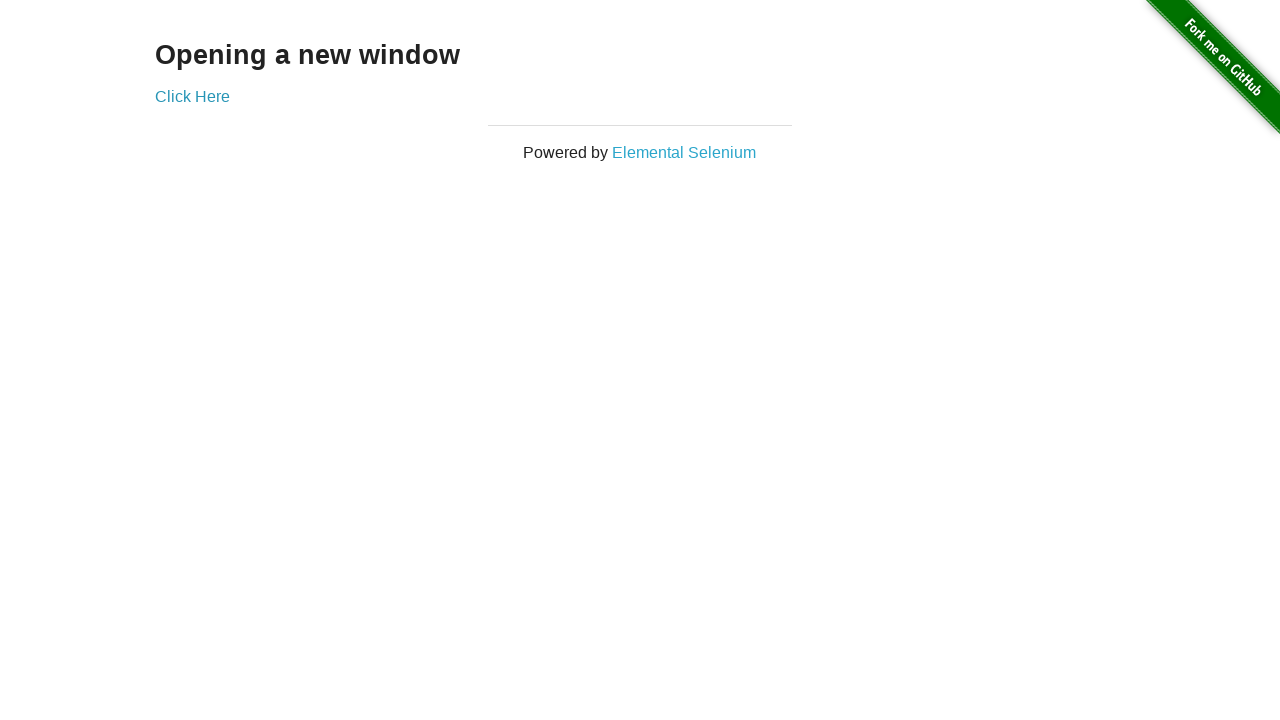

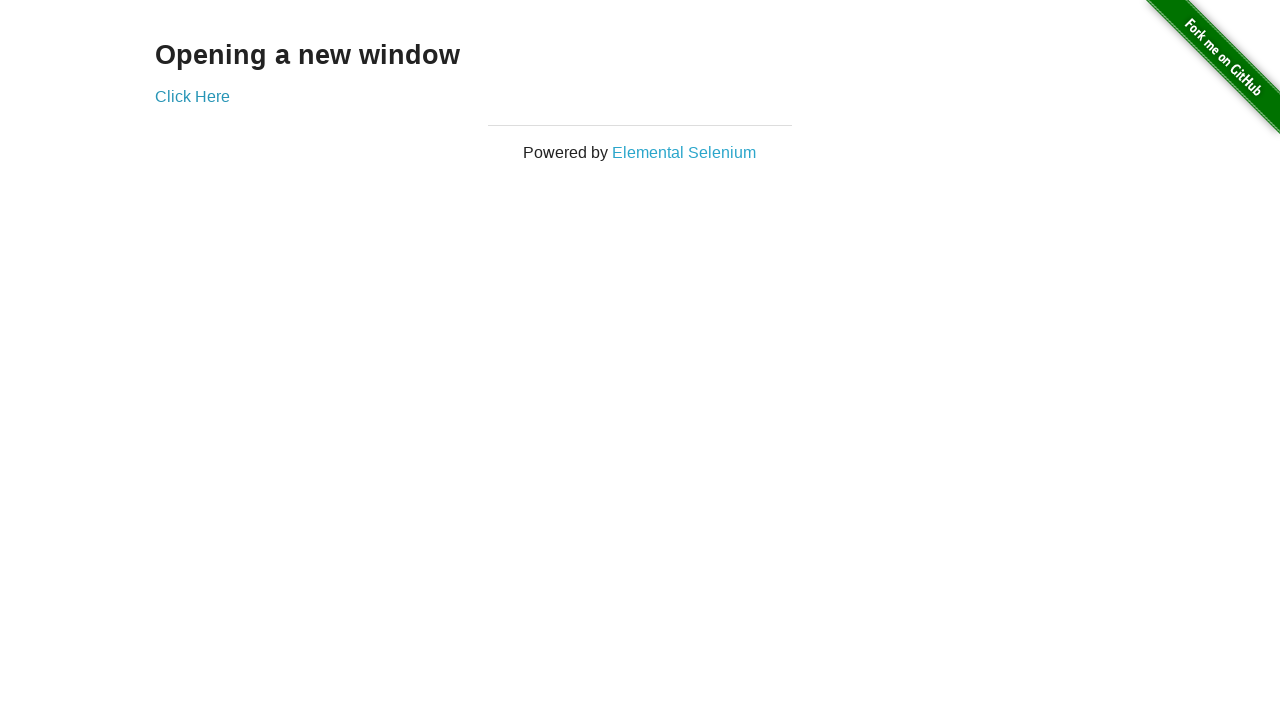